Tests dropdown selection functionality by selecting options using different methods (by index and by value) and verifying the selected option

Starting URL: http://the-internet.herokuapp.com/dropdown

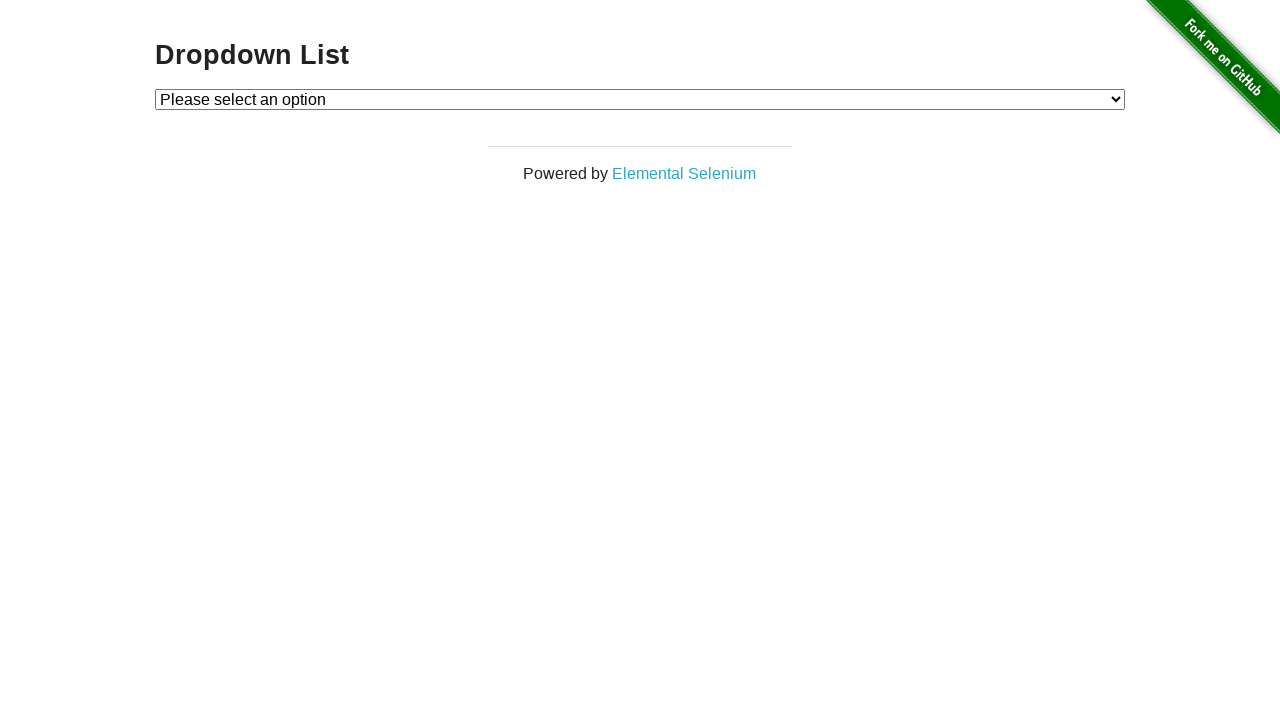

Located dropdown element with id 'dropdown'
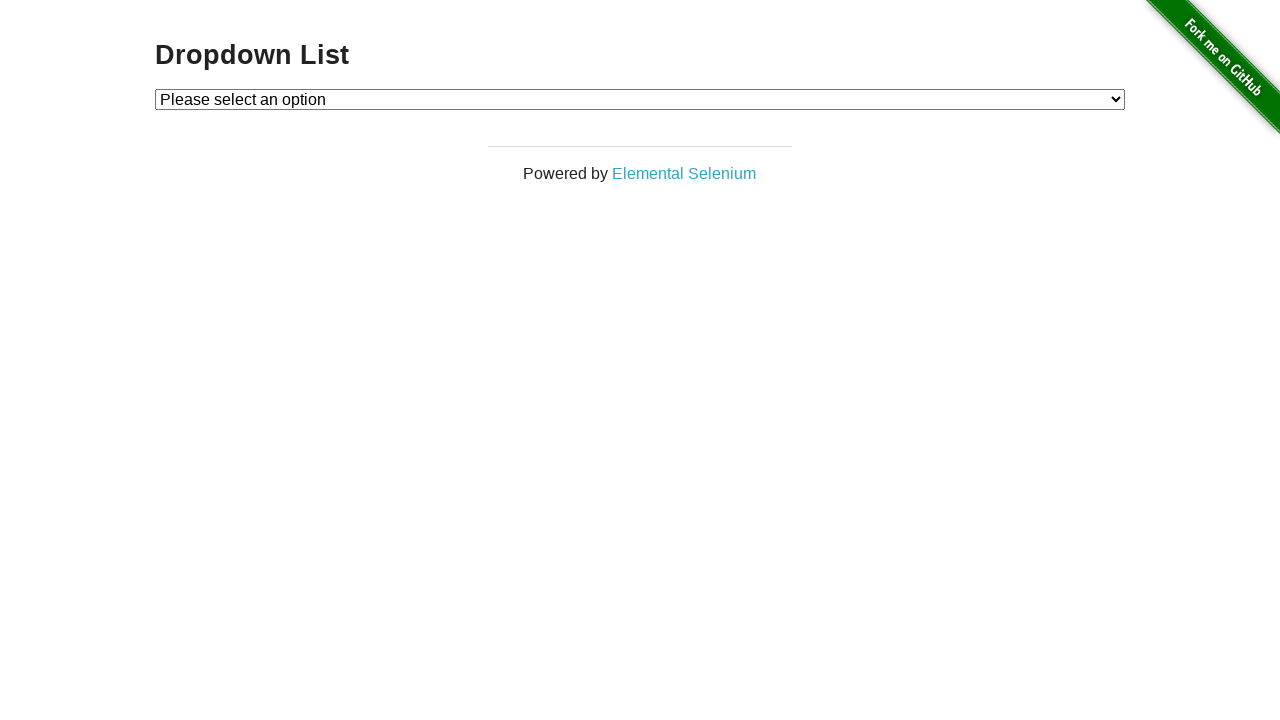

Selected option by index 1 from dropdown on #dropdown
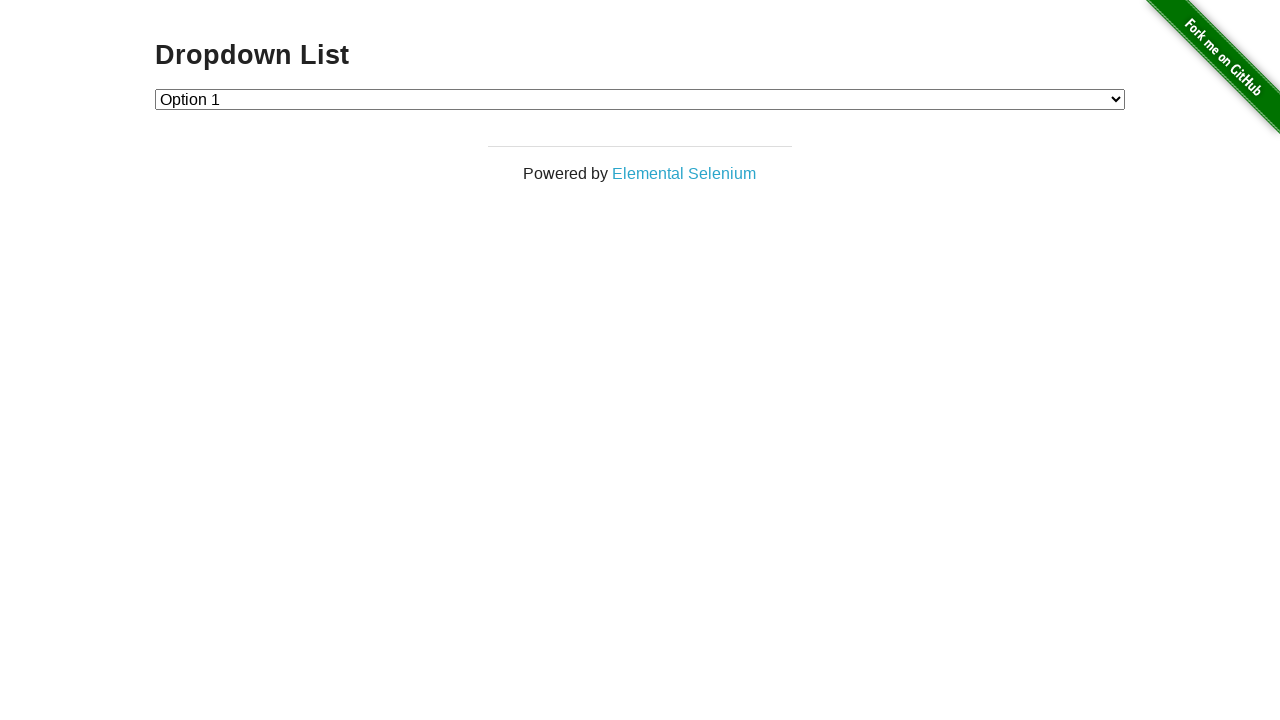

Verified that Option 1 (value '1') is selected
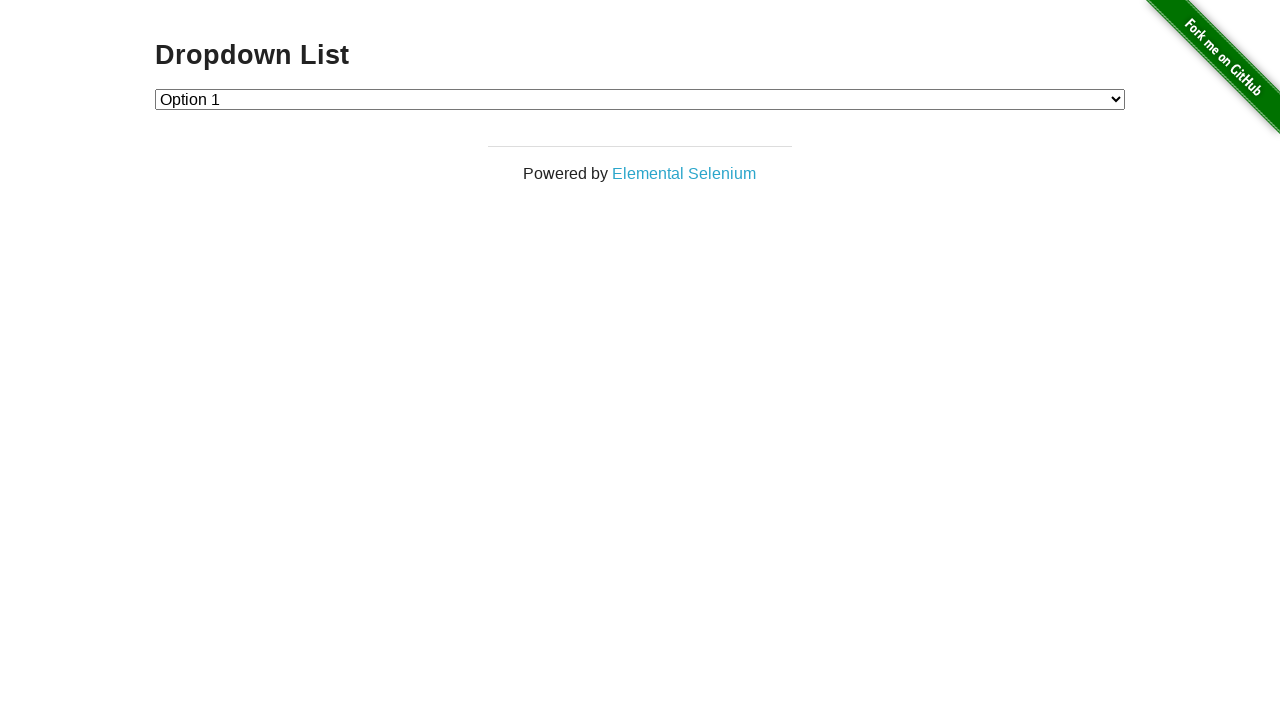

Selected option by value '2' from dropdown on #dropdown
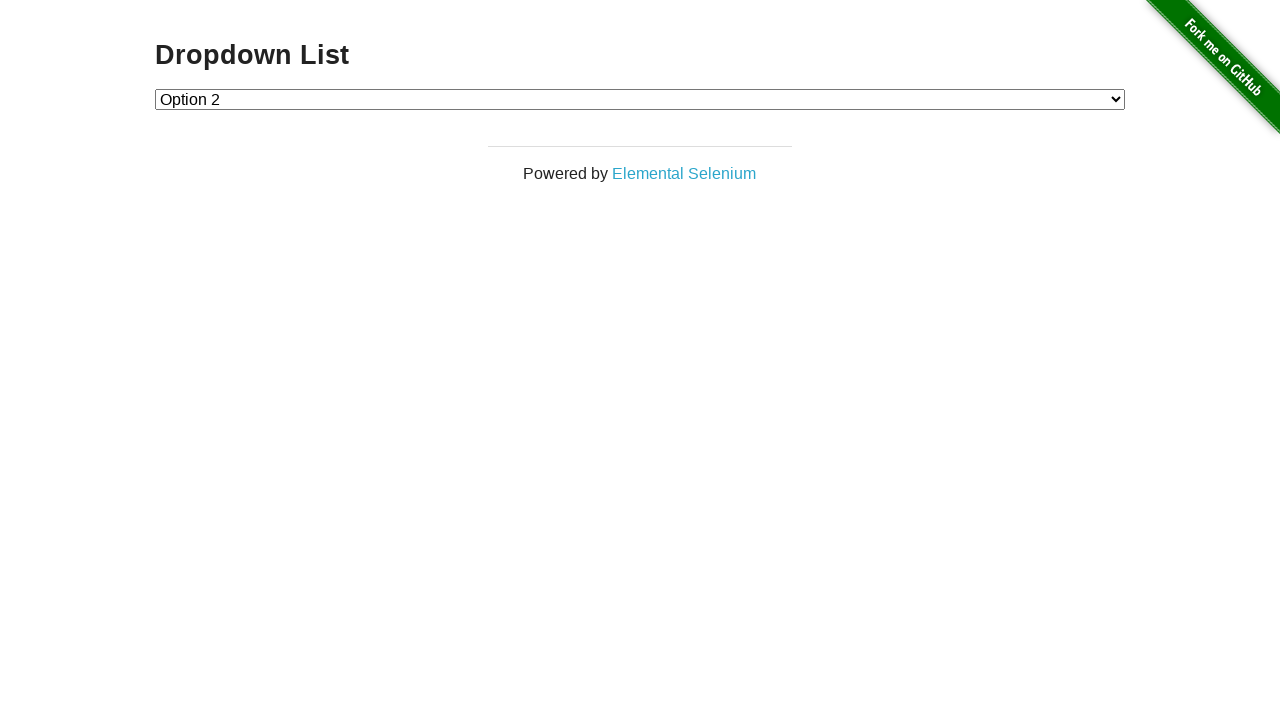

Verified that Option 2 (value '2') is selected
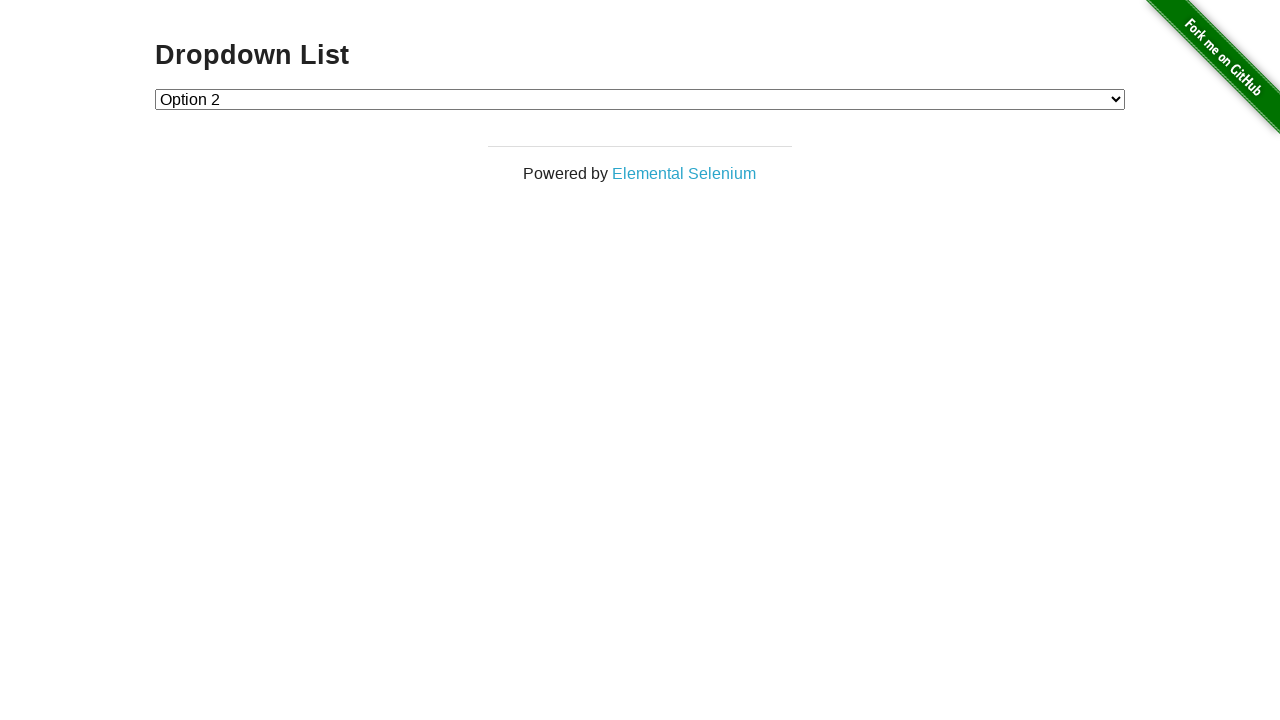

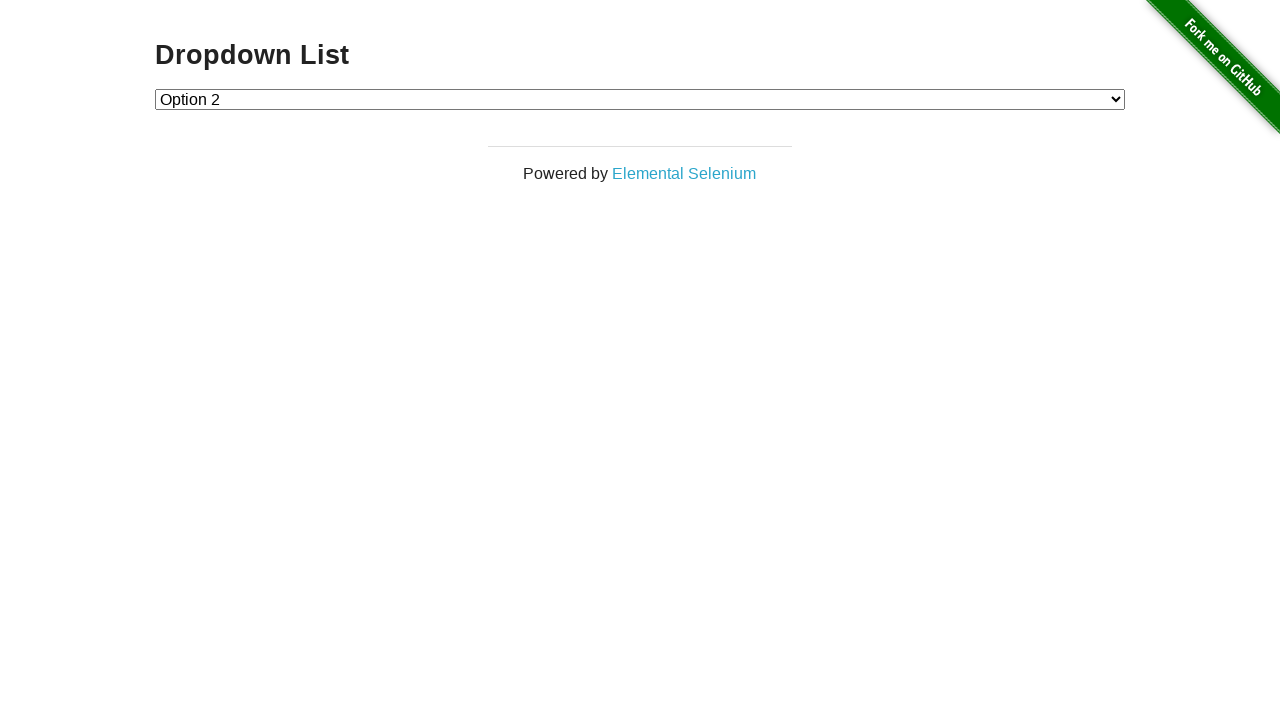